Navigates to the world clock page and extracts text from a specific table element

Starting URL: https://www.timeanddate.com/worldclock/

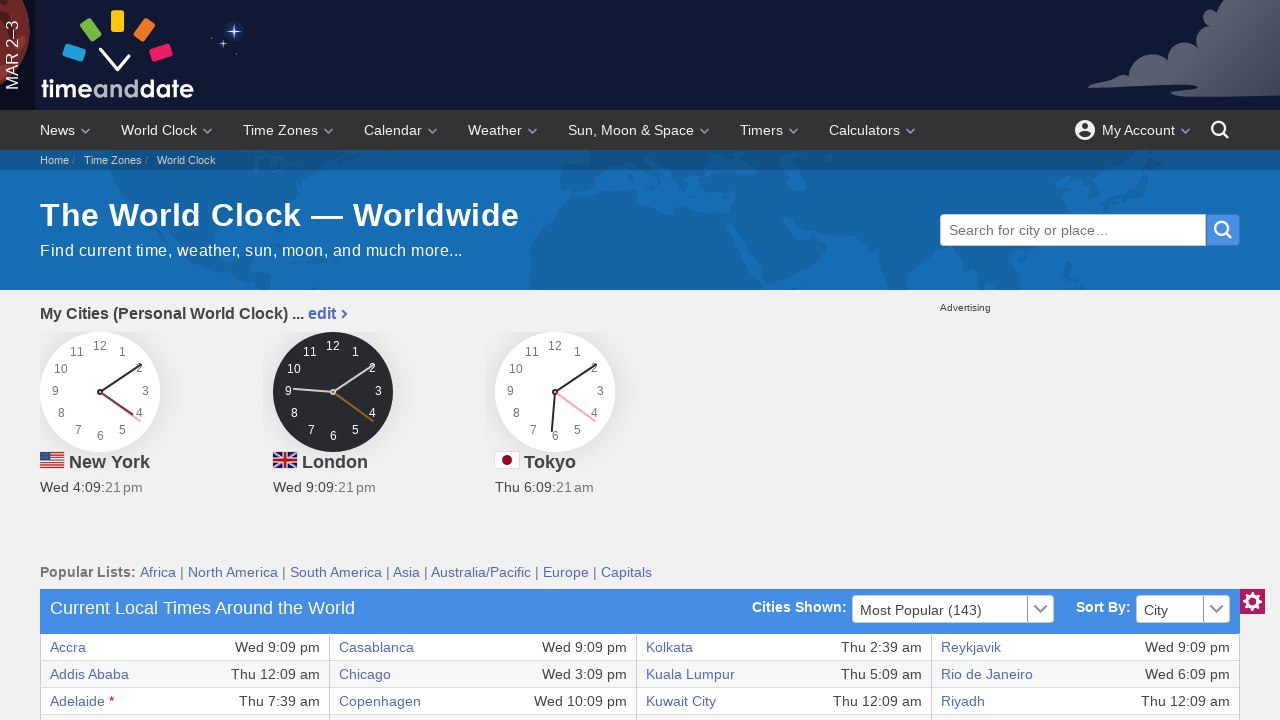

World clock table element loaded
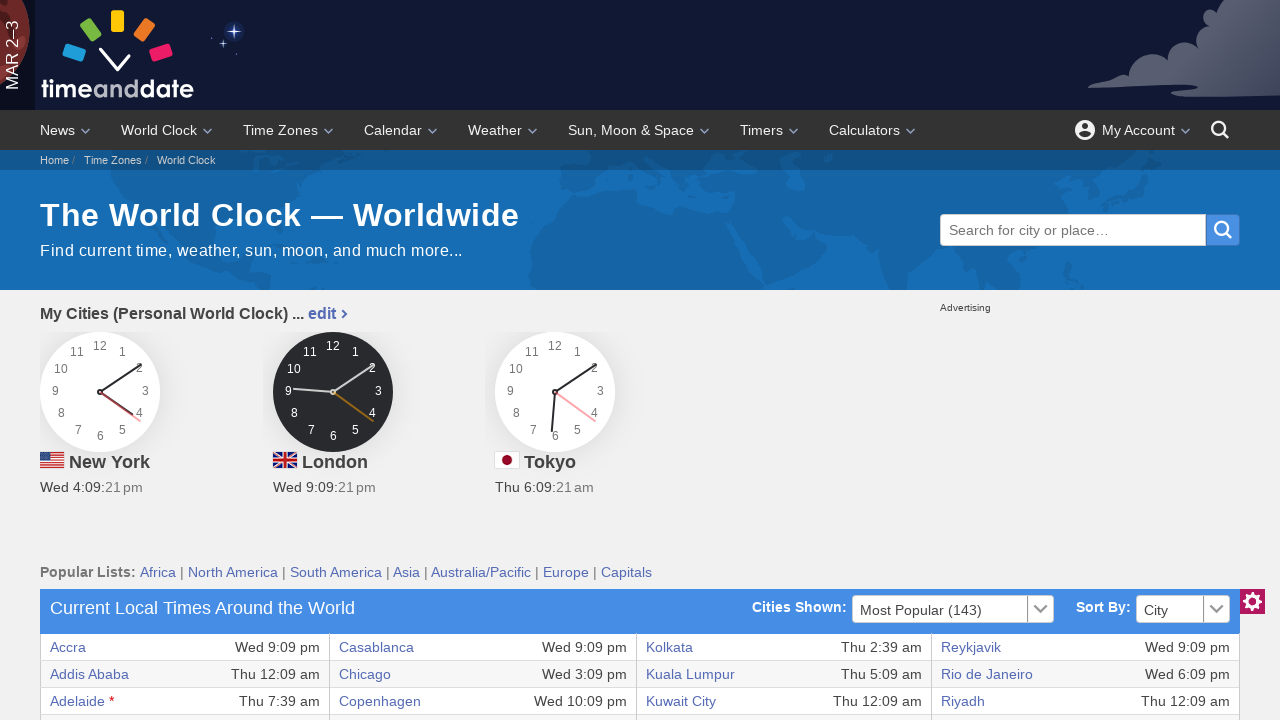

Extracted text content from world clock table element
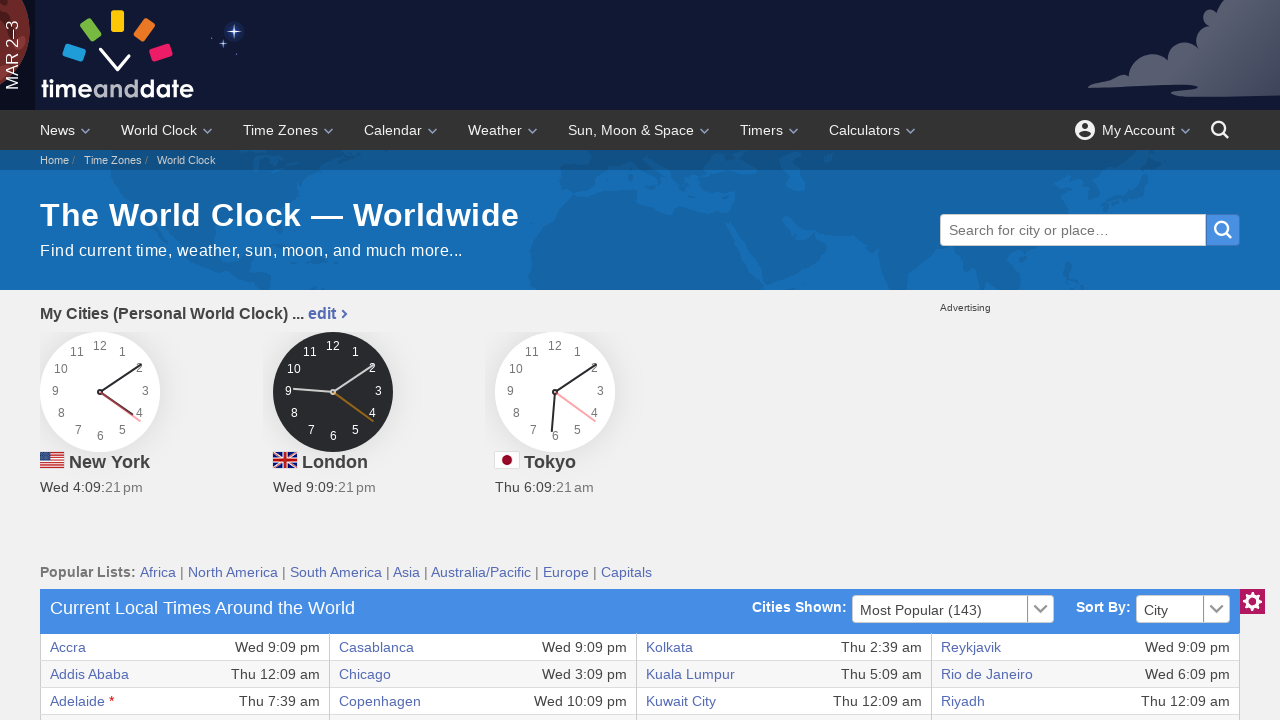

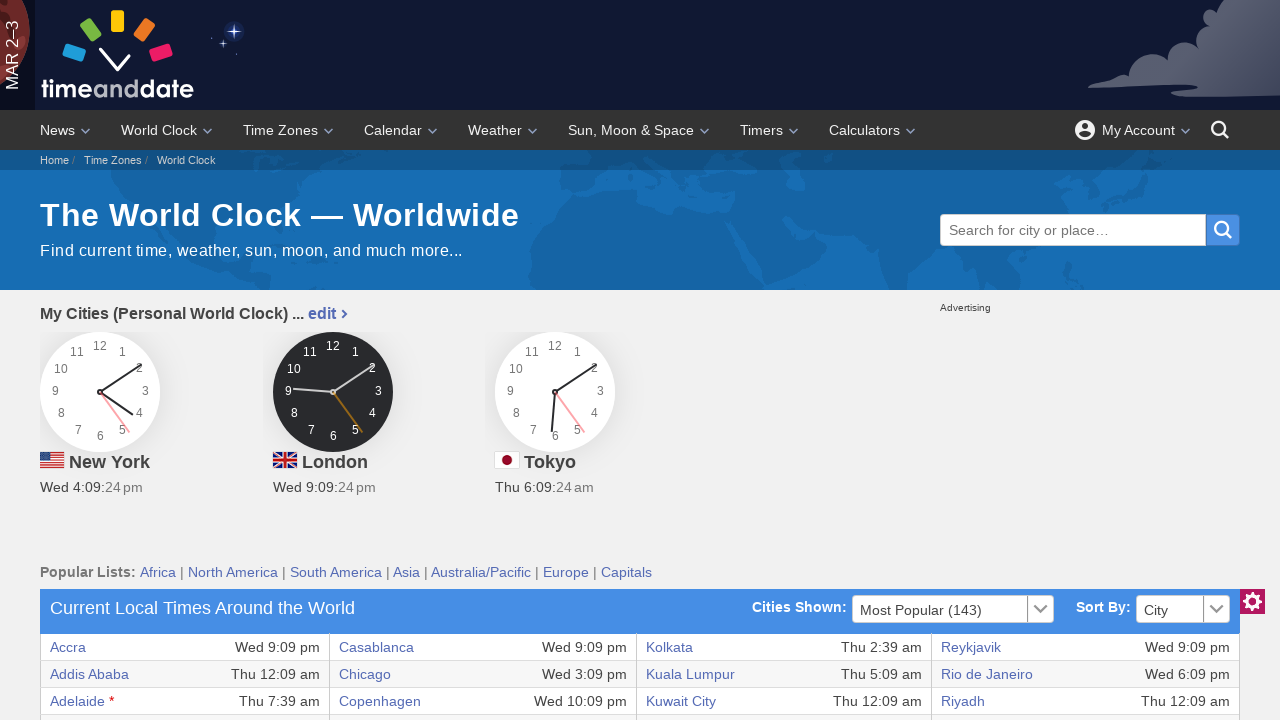